Navigates to Hacker News newest articles page, waits for articles to load, and clicks through multiple pages using the "More" link to verify pagination functionality.

Starting URL: https://news.ycombinator.com/newest

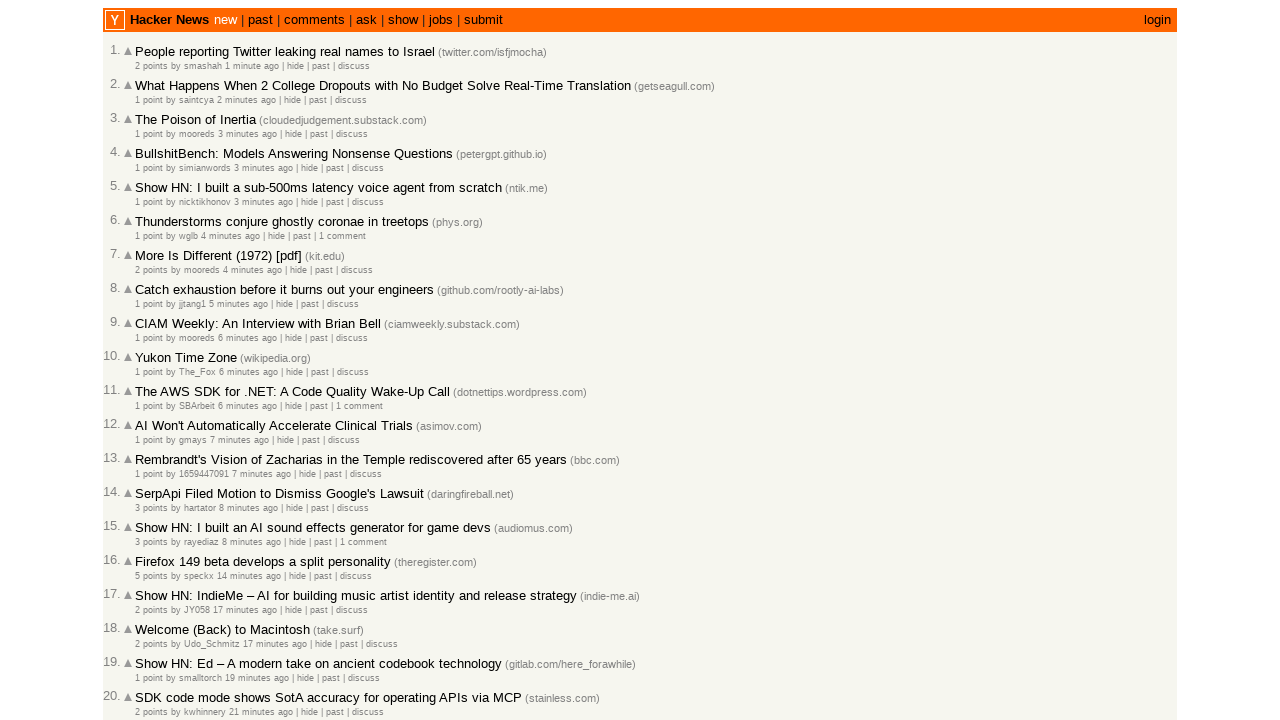

Waited for articles to load on first page
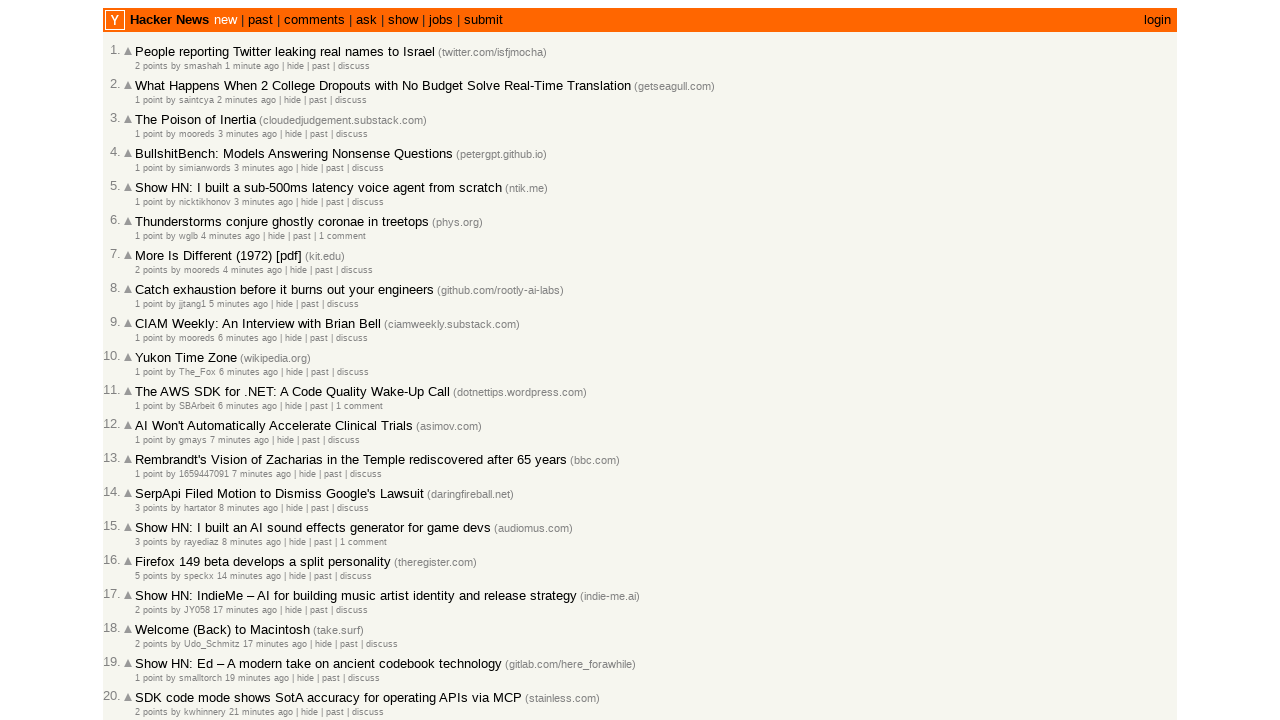

Verified article title links are present
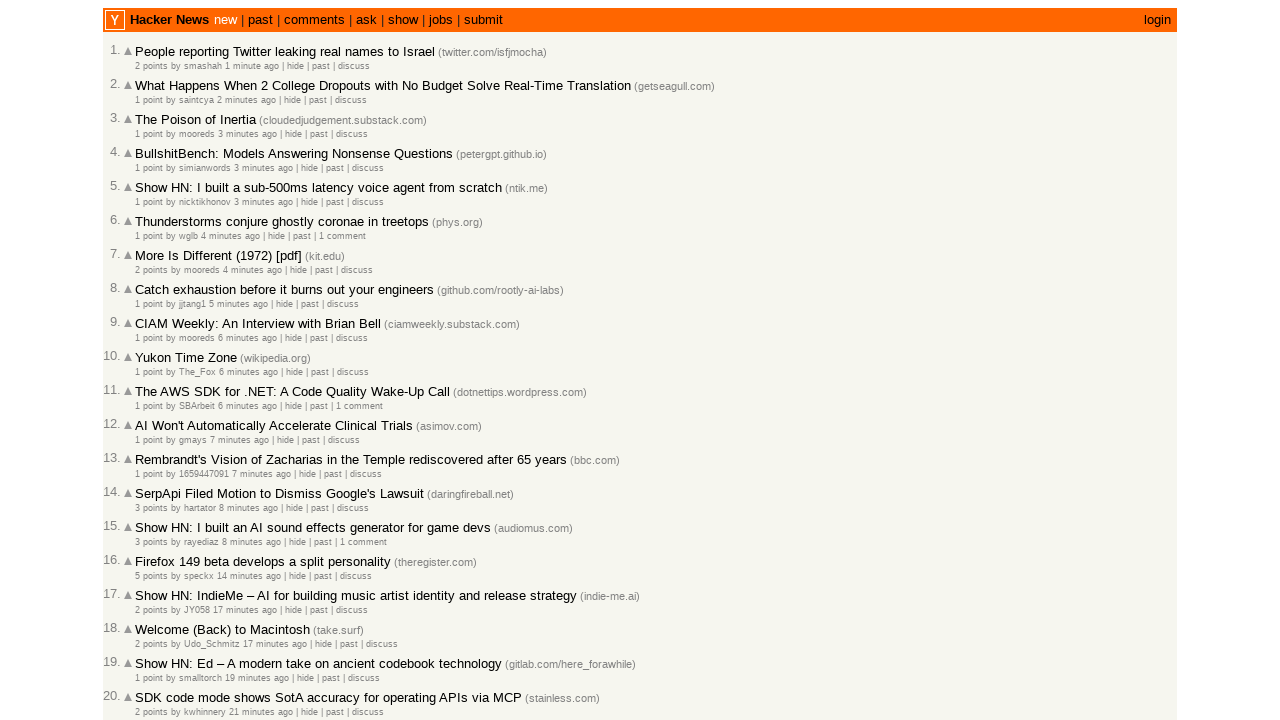

Clicked 'More' link to load second page at (149, 616) on .morelink >> nth=0
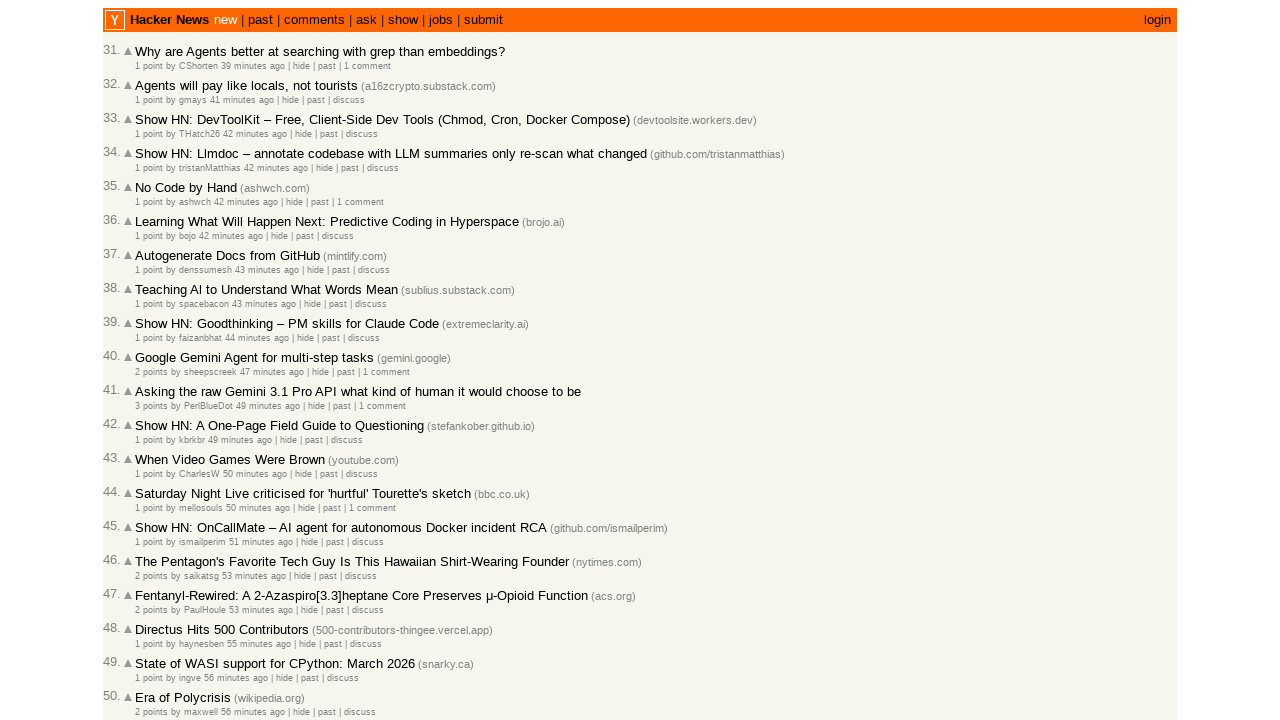

Second page loaded and network idle
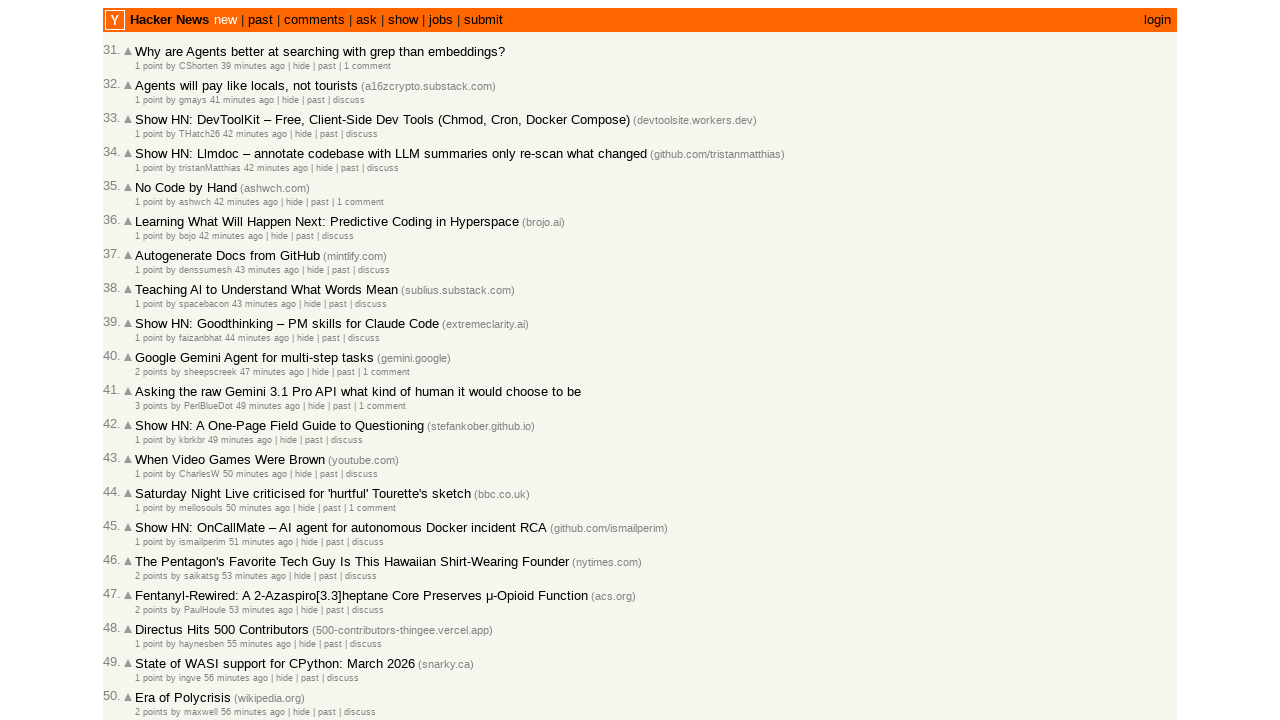

Waited for articles to load on second page
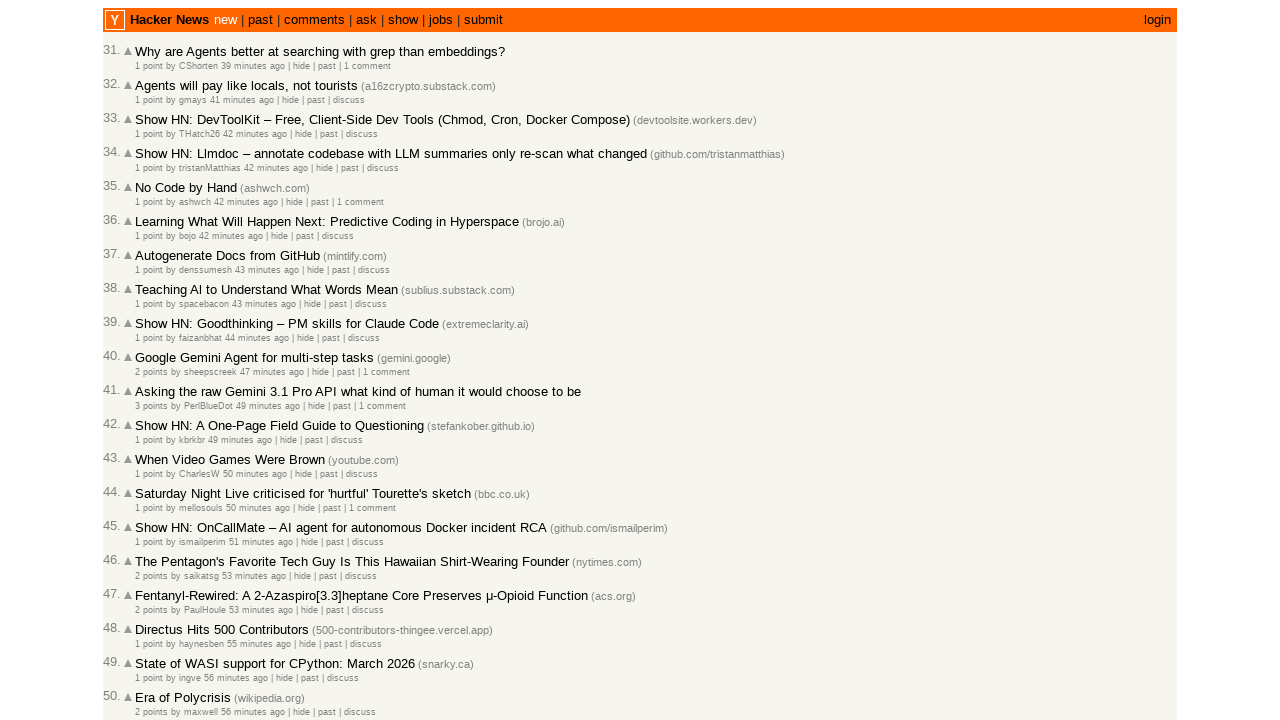

Clicked 'More' link to load third page at (149, 616) on .morelink >> nth=0
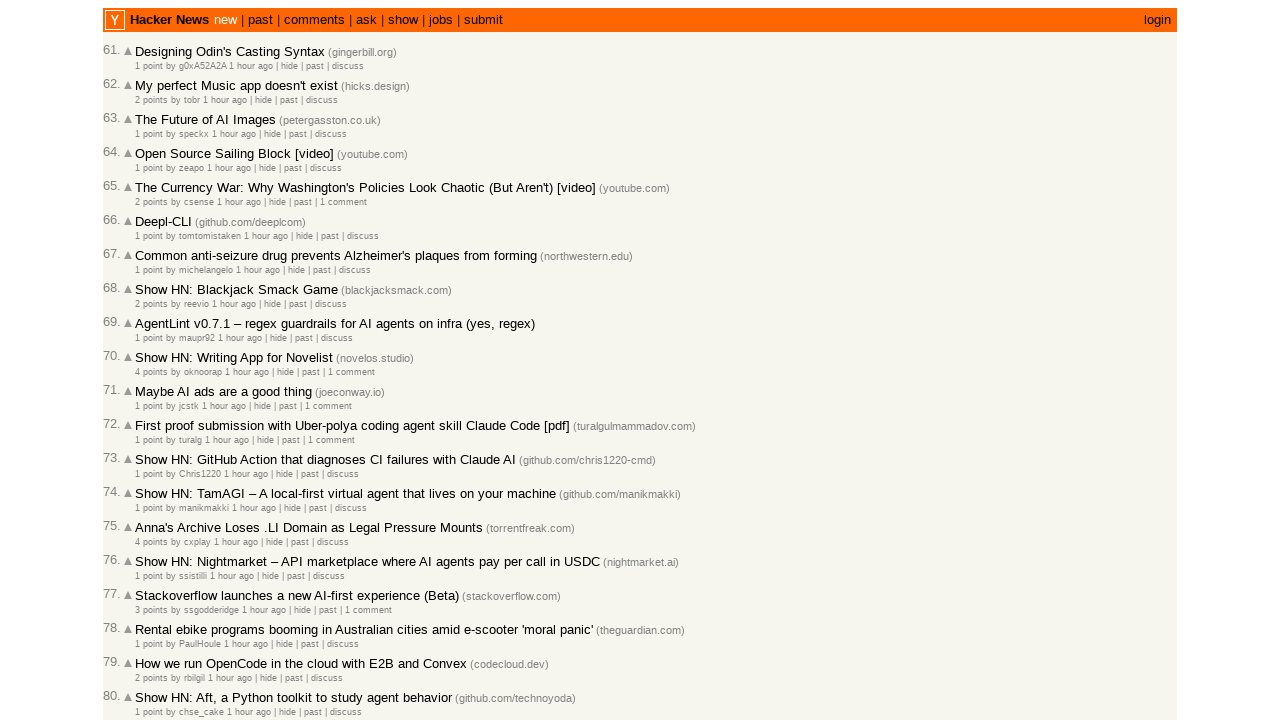

Third page loaded and network idle
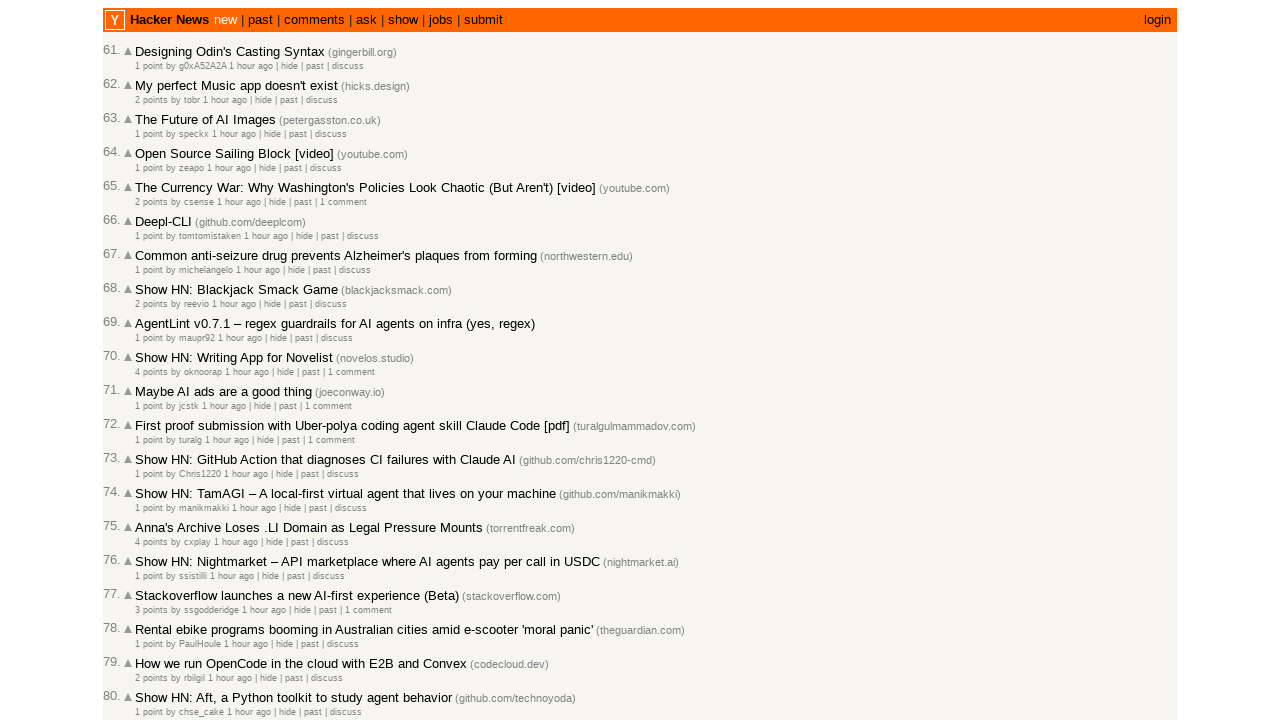

Waited for articles to load on third page
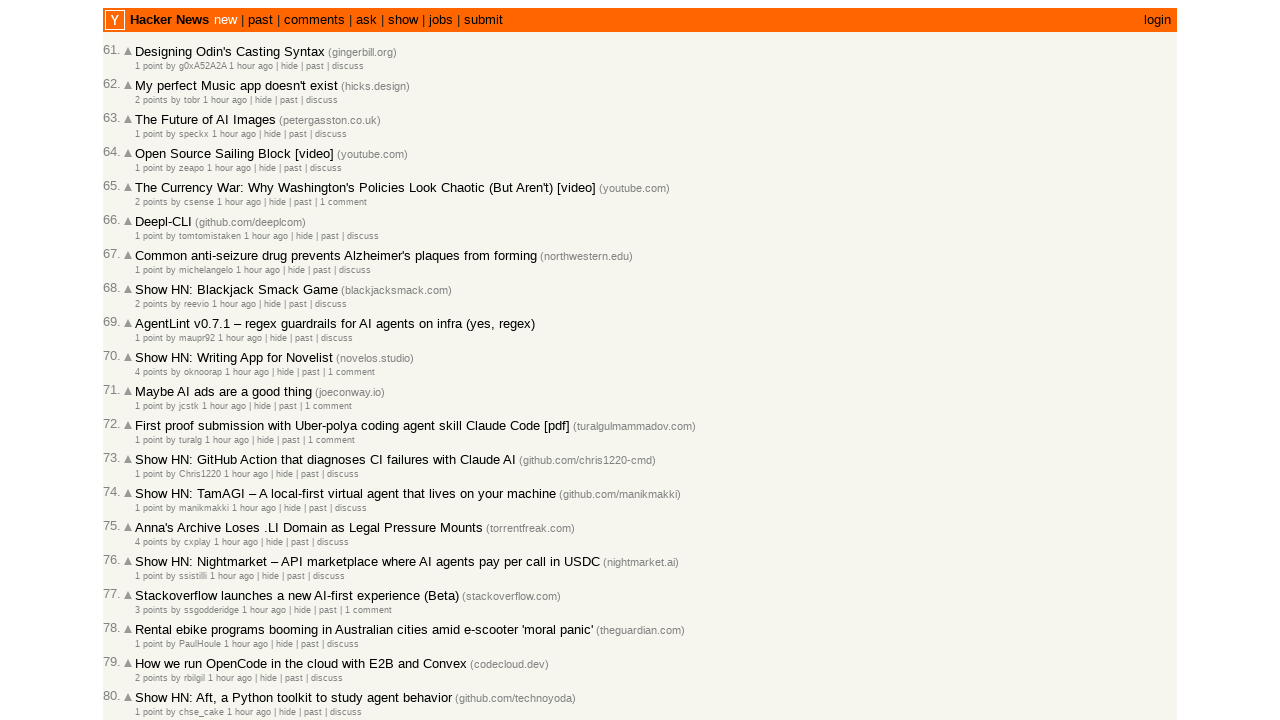

Clicked 'More' link to load fourth page at (149, 616) on .morelink >> nth=0
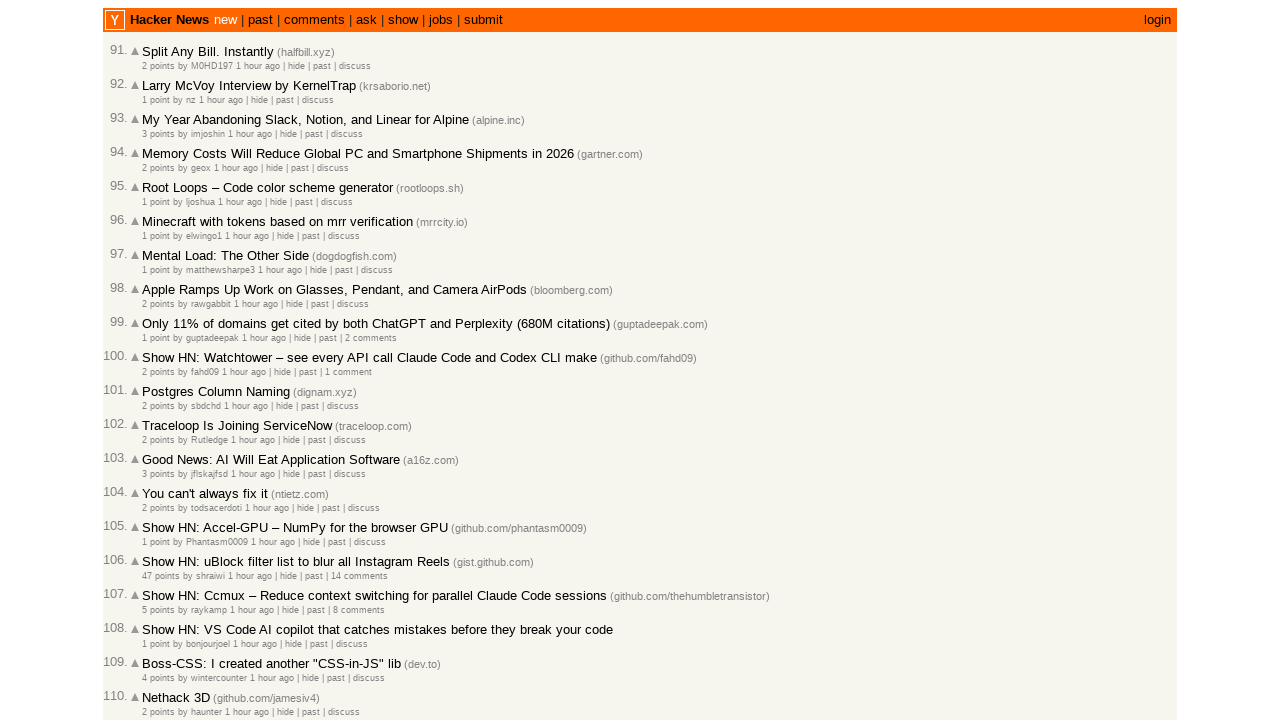

Fourth page loaded and network idle
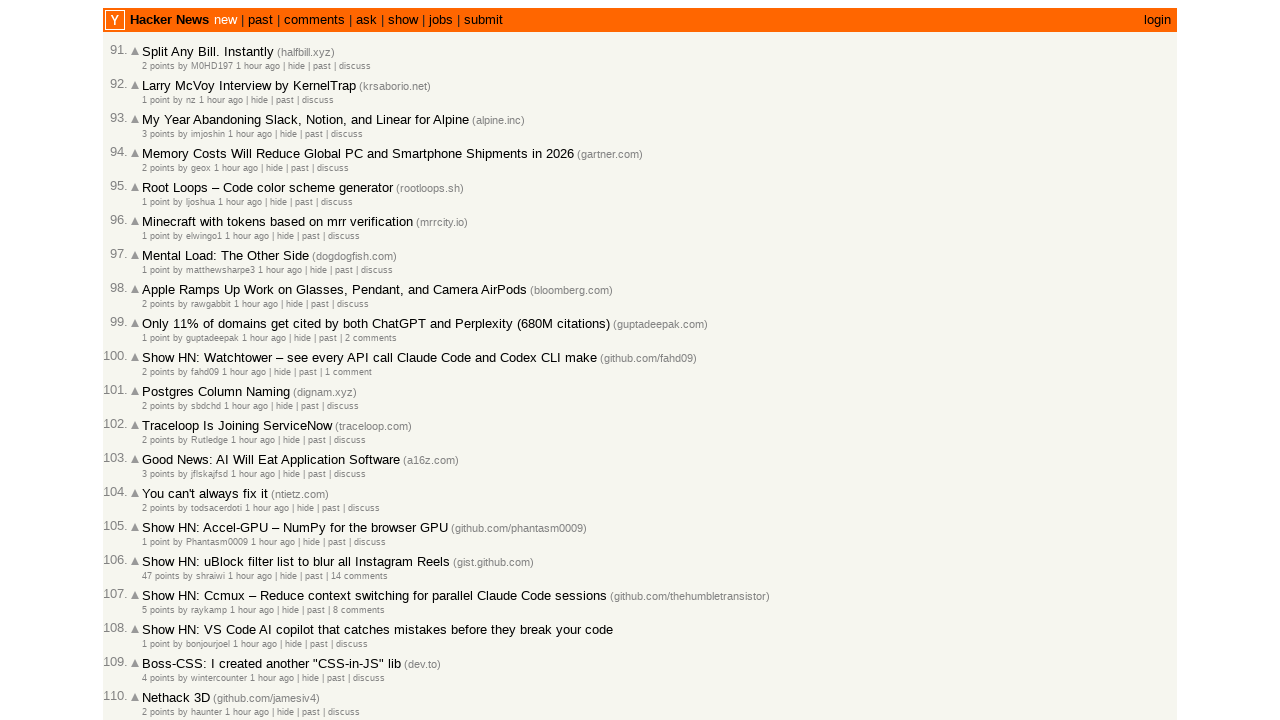

Waited for articles to load on fourth page
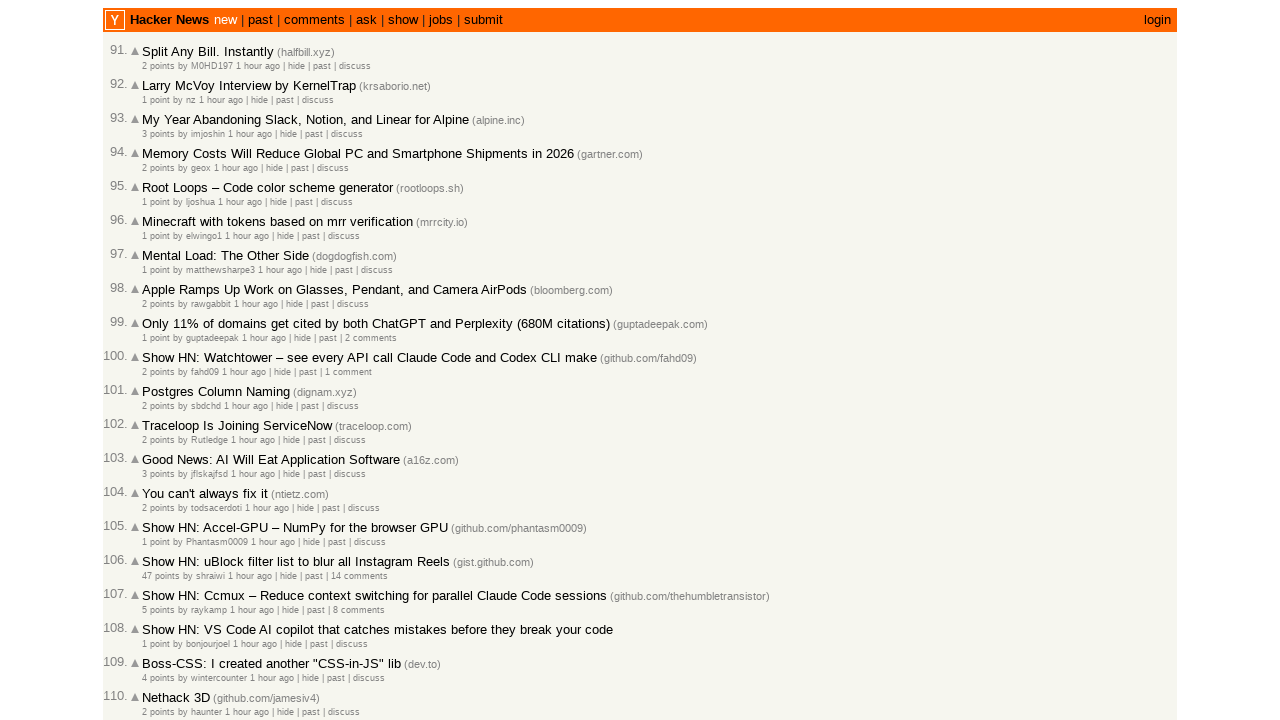

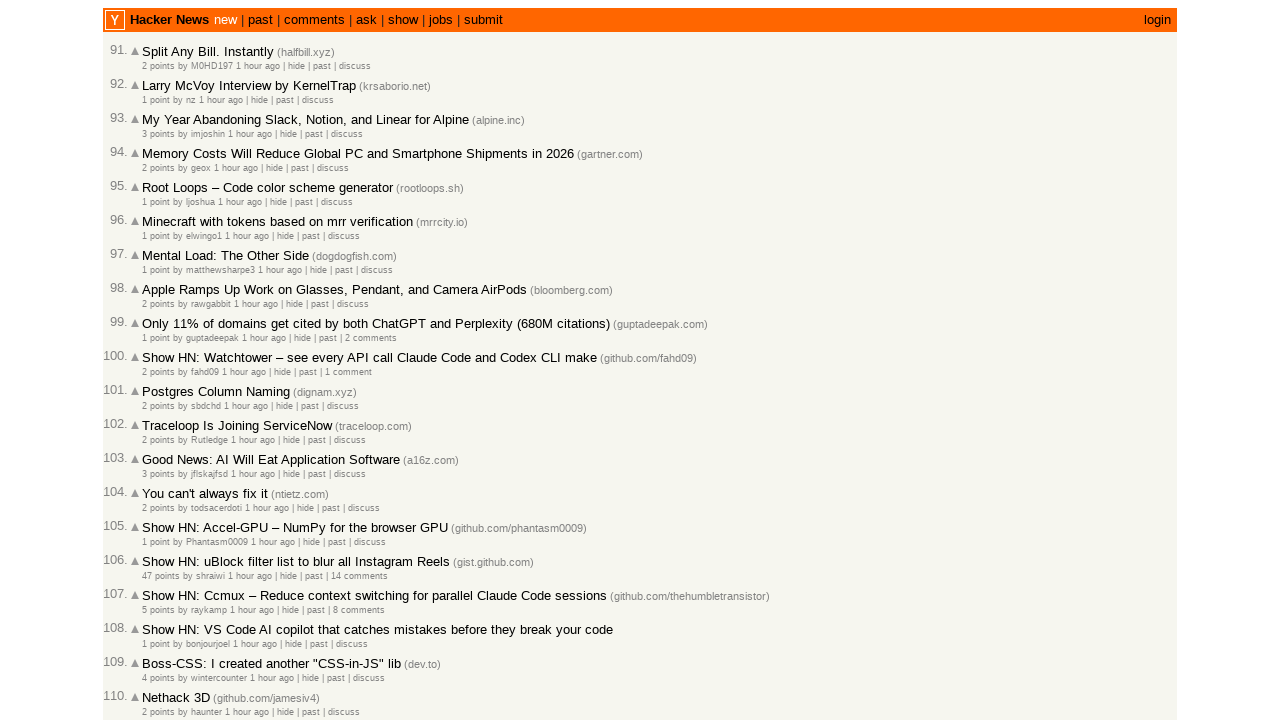